Navigates to TestLeaf website and takes a screenshot for visual comparison testing

Starting URL: https://www.testleaf.com/

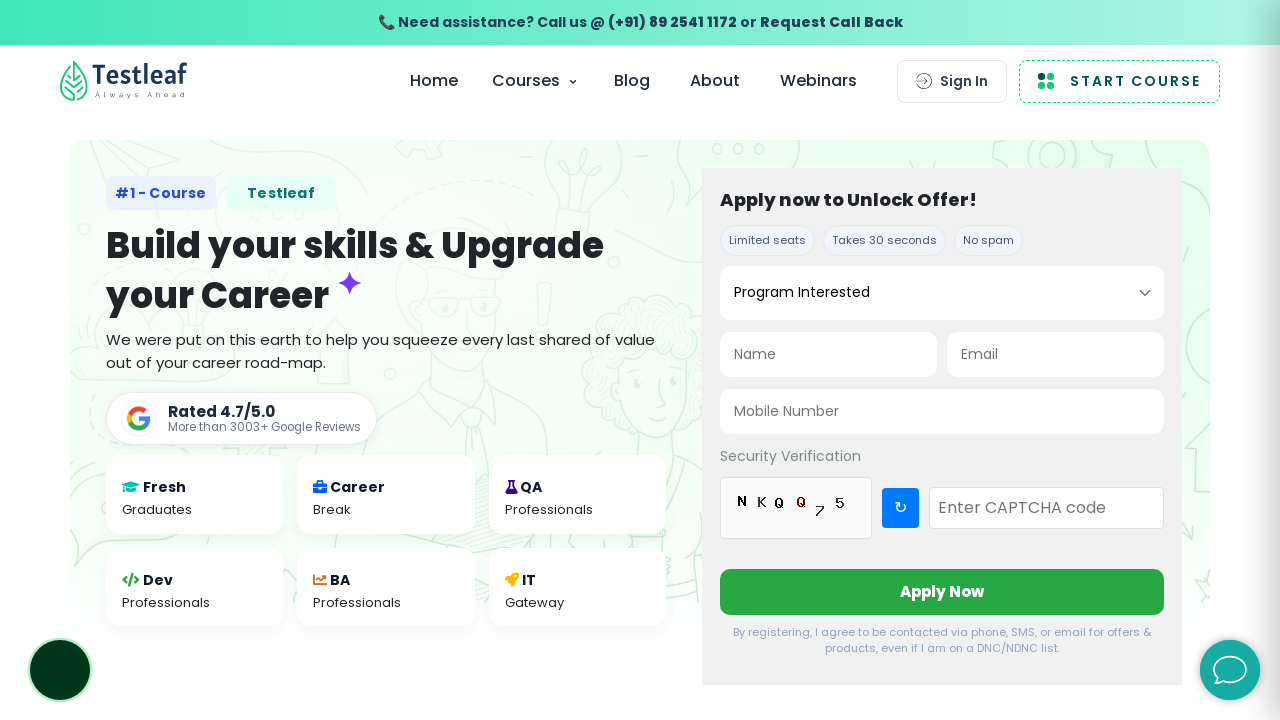

Navigated to TestLeaf website
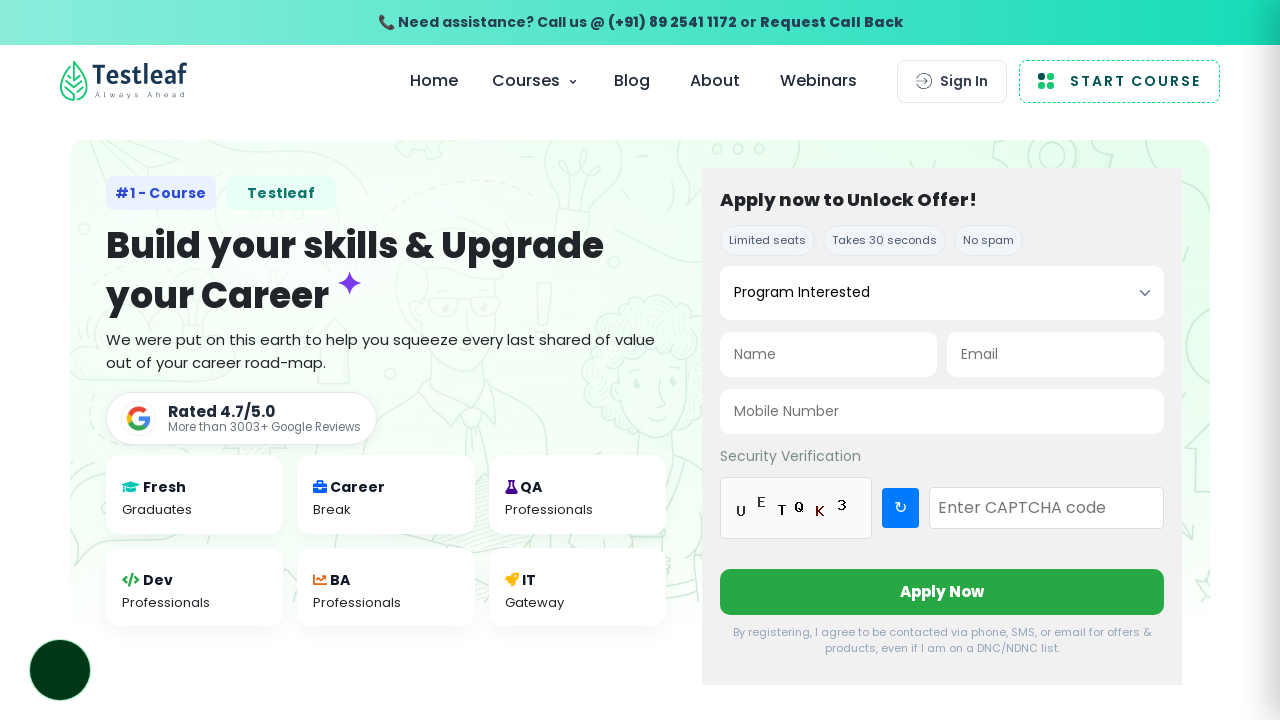

Captured screenshot of TestLeaf homepage for visual comparison testing
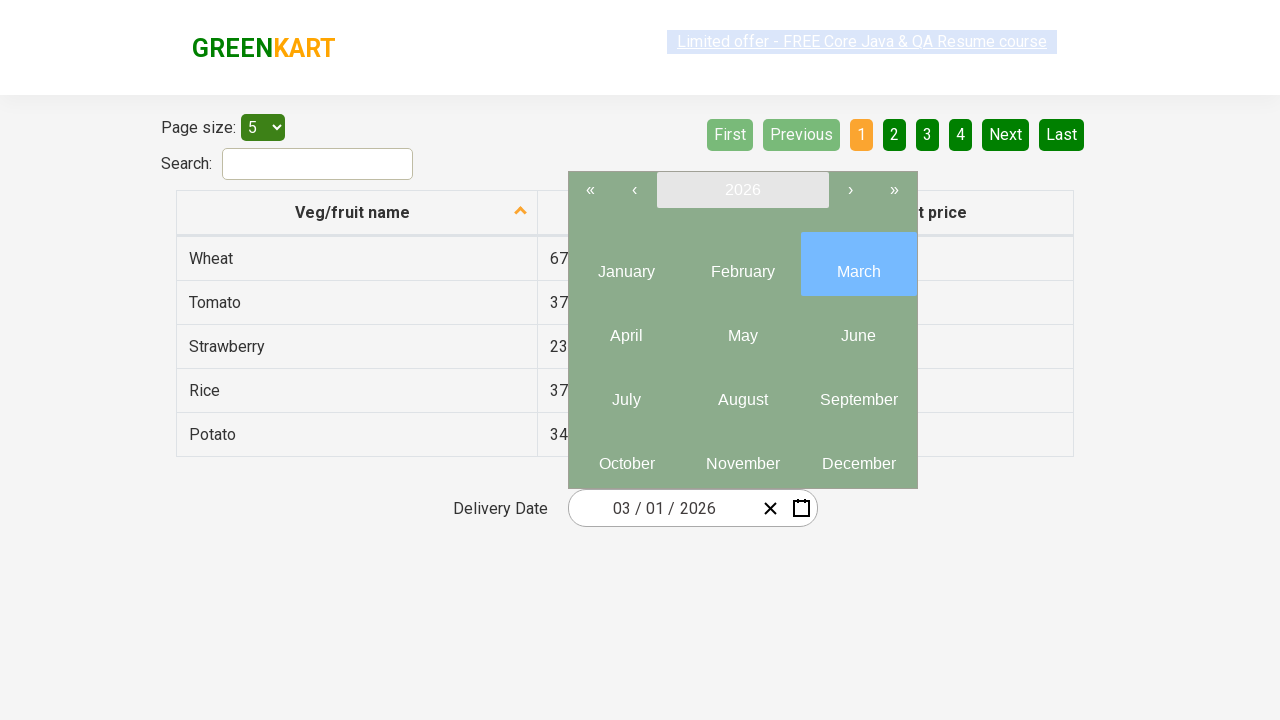

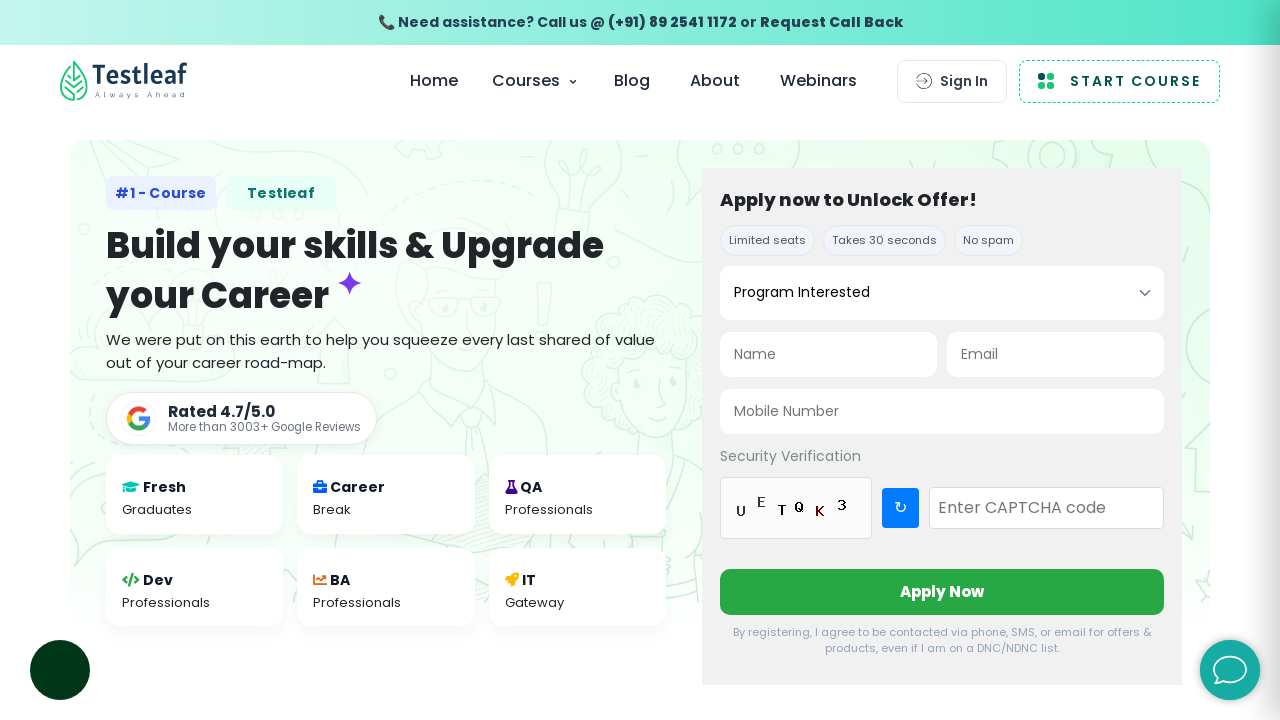